Tests hover dropdown menu by hovering over menu items and clicking on a secondary action option.

Starting URL: https://crossbrowsertesting.github.io/hover-menu.html

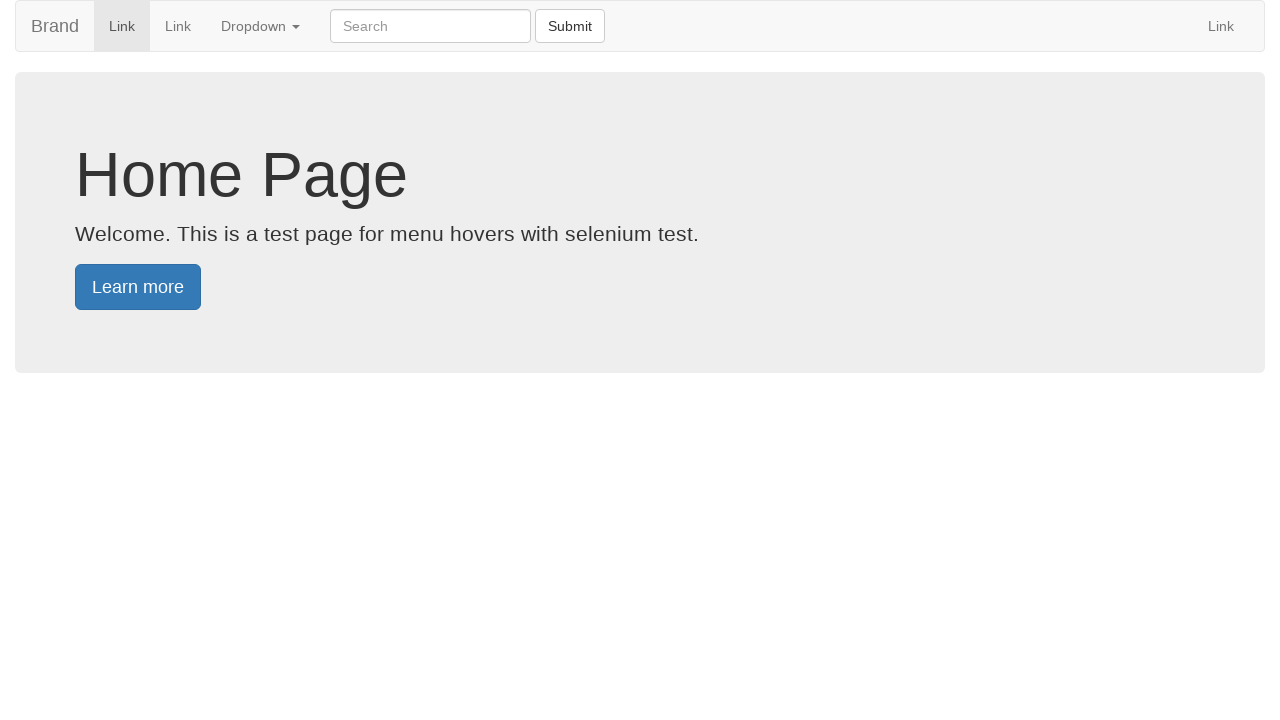

Hovered over dropdown toggle to reveal menu at (260, 26) on .dropdown-toggle
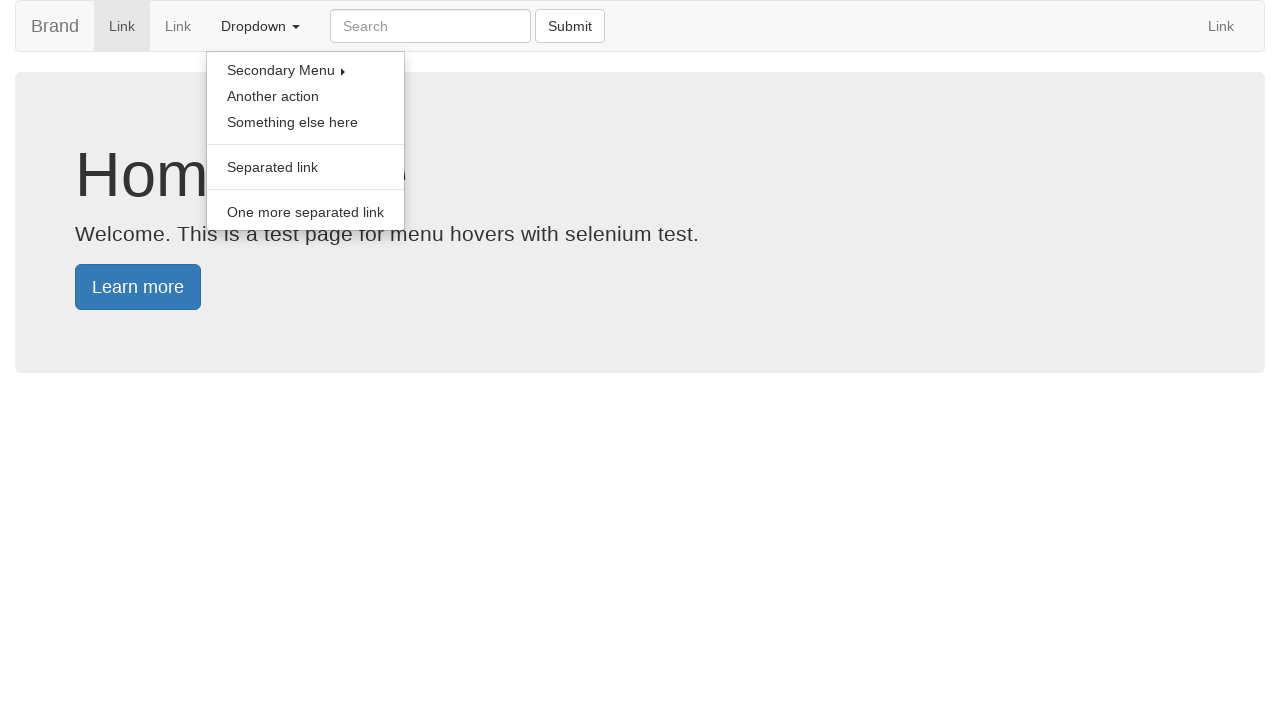

Waited for dropdown menu to appear
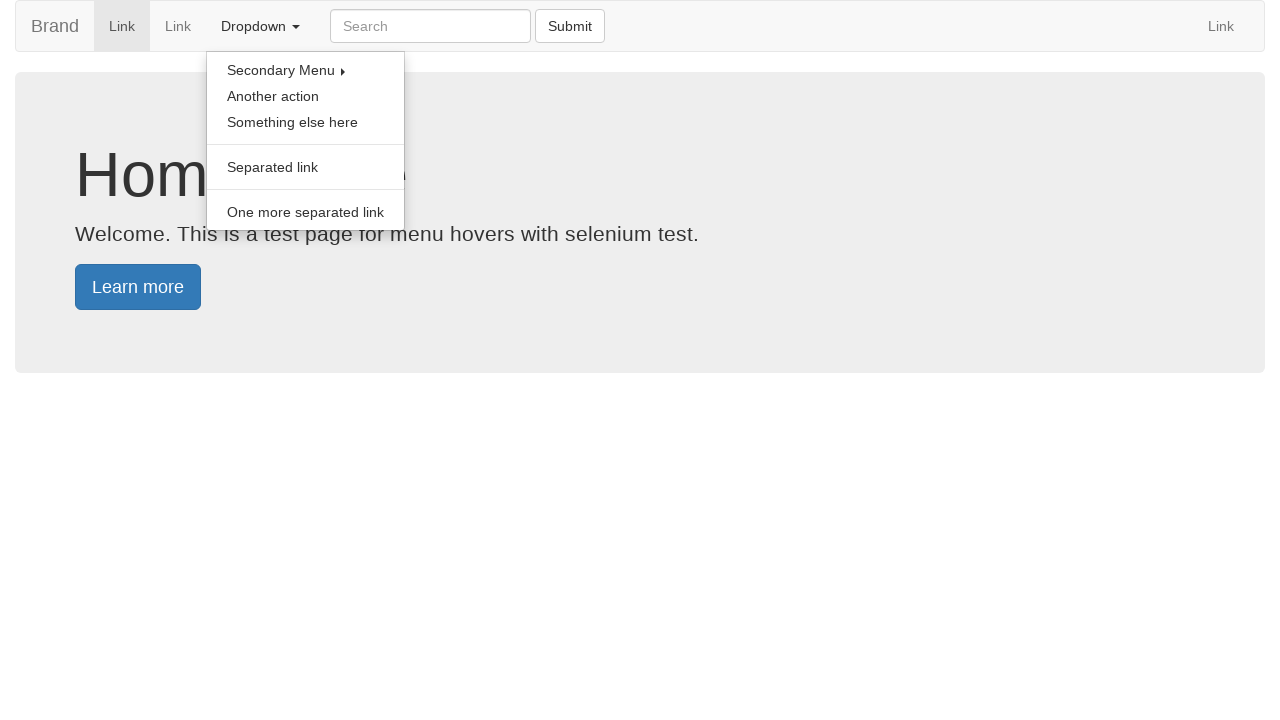

Hovered over Secondary Menu item to reveal submenu at (306, 70) on xpath=//*[text()='Secondary Menu ']
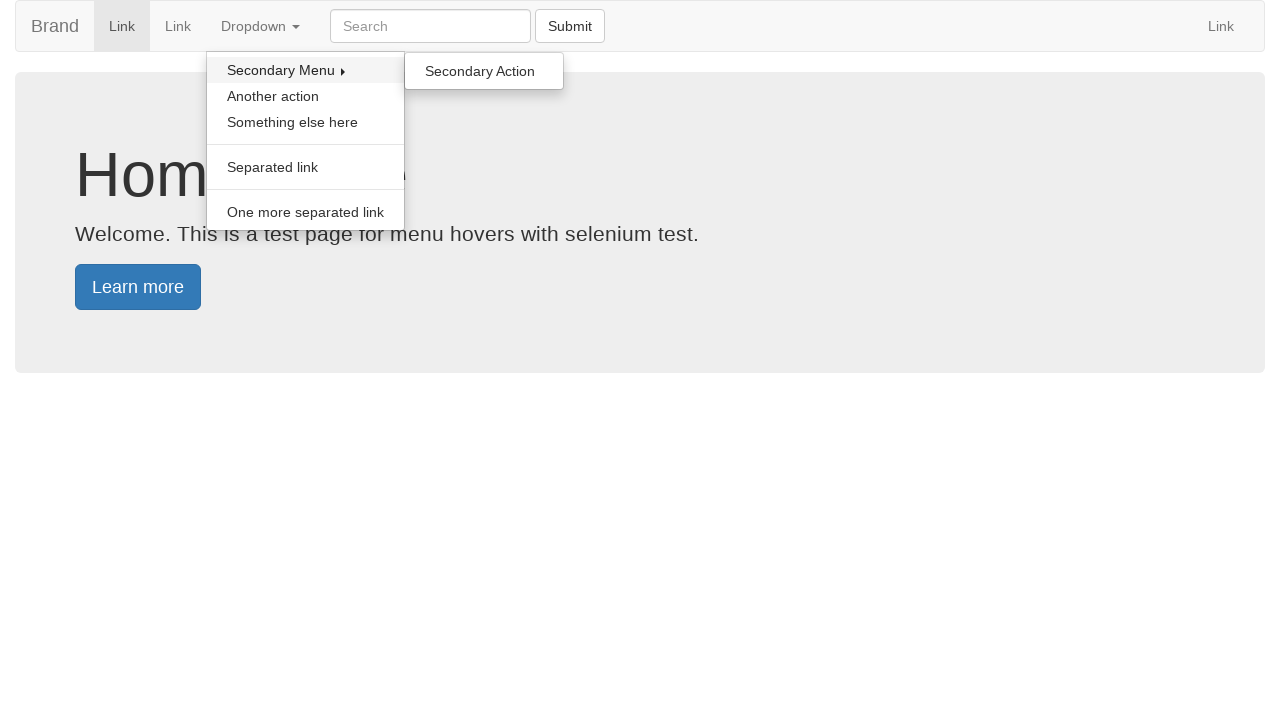

Waited for submenu to appear
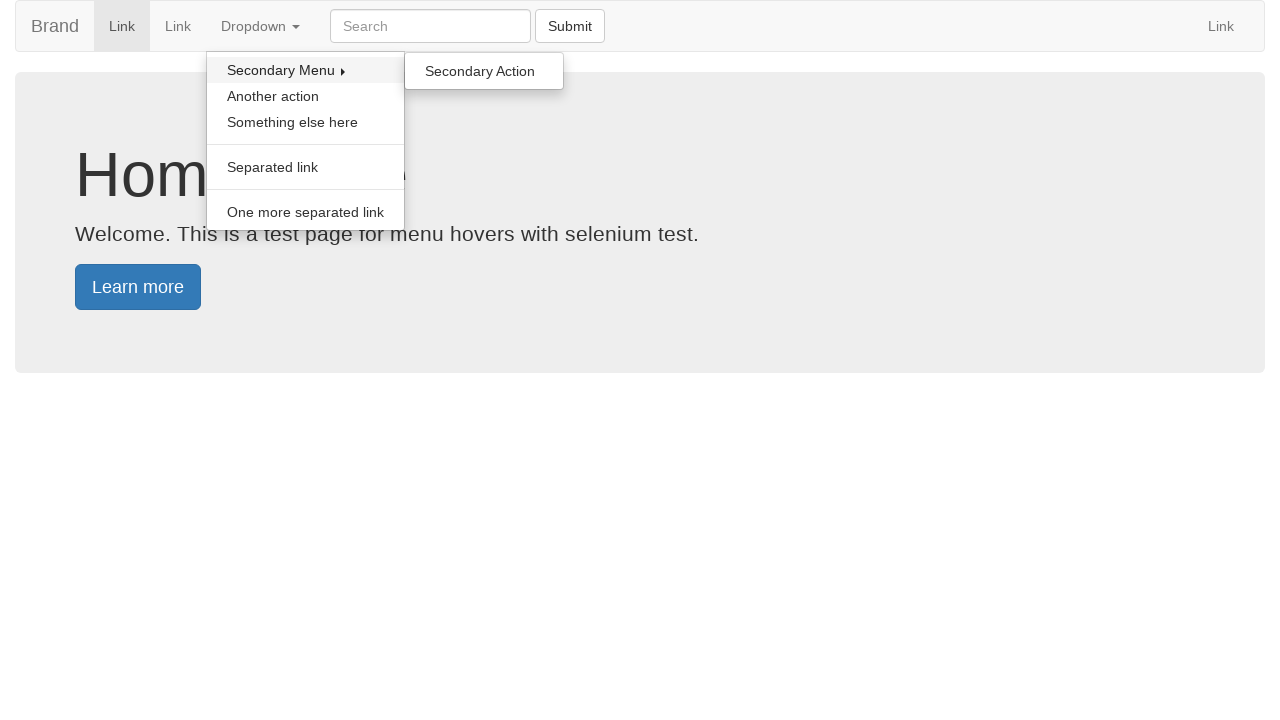

Clicked on Secondary Action menu option at (484, 71) on xpath=//*[text()='Secondary Action']
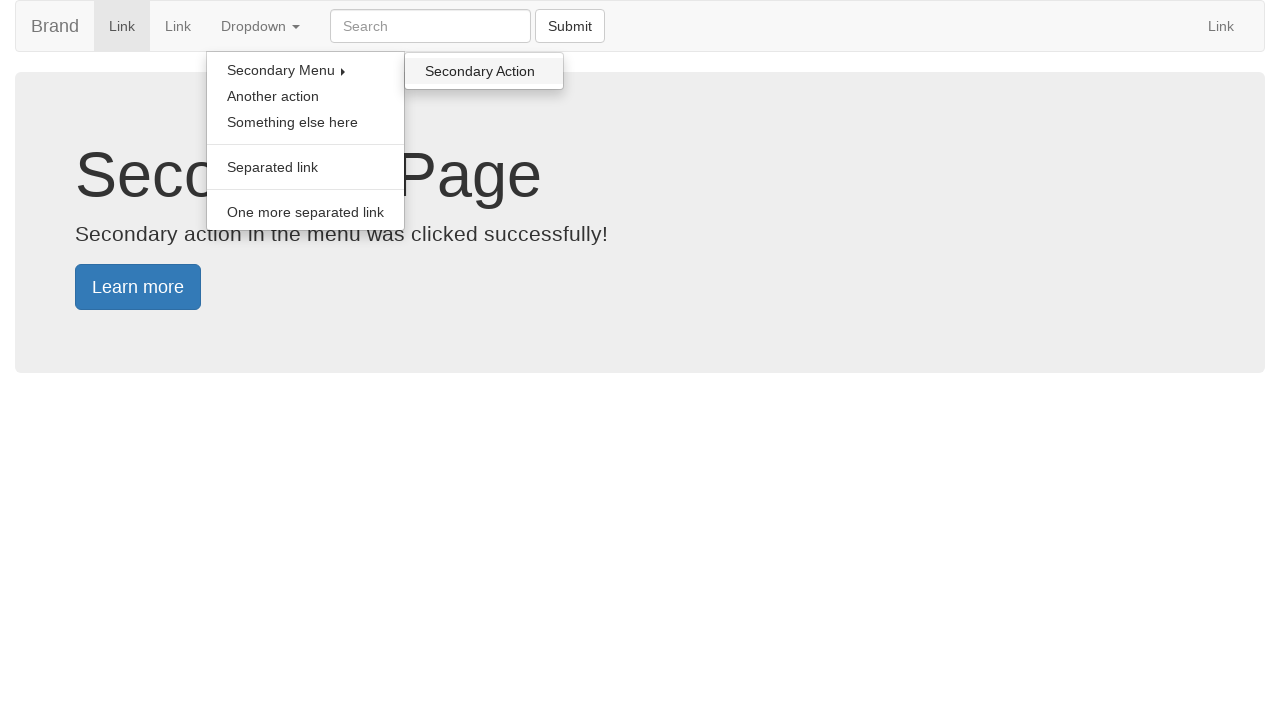

Verified that Secondary Page text is displayed
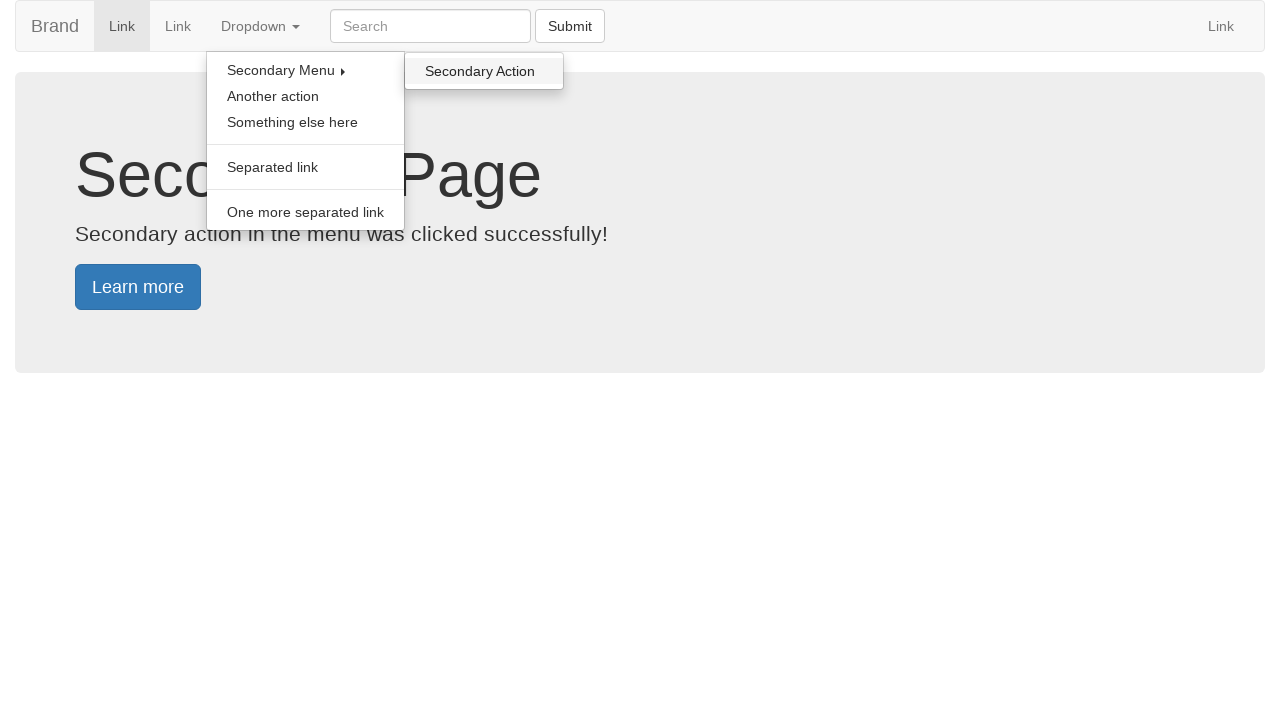

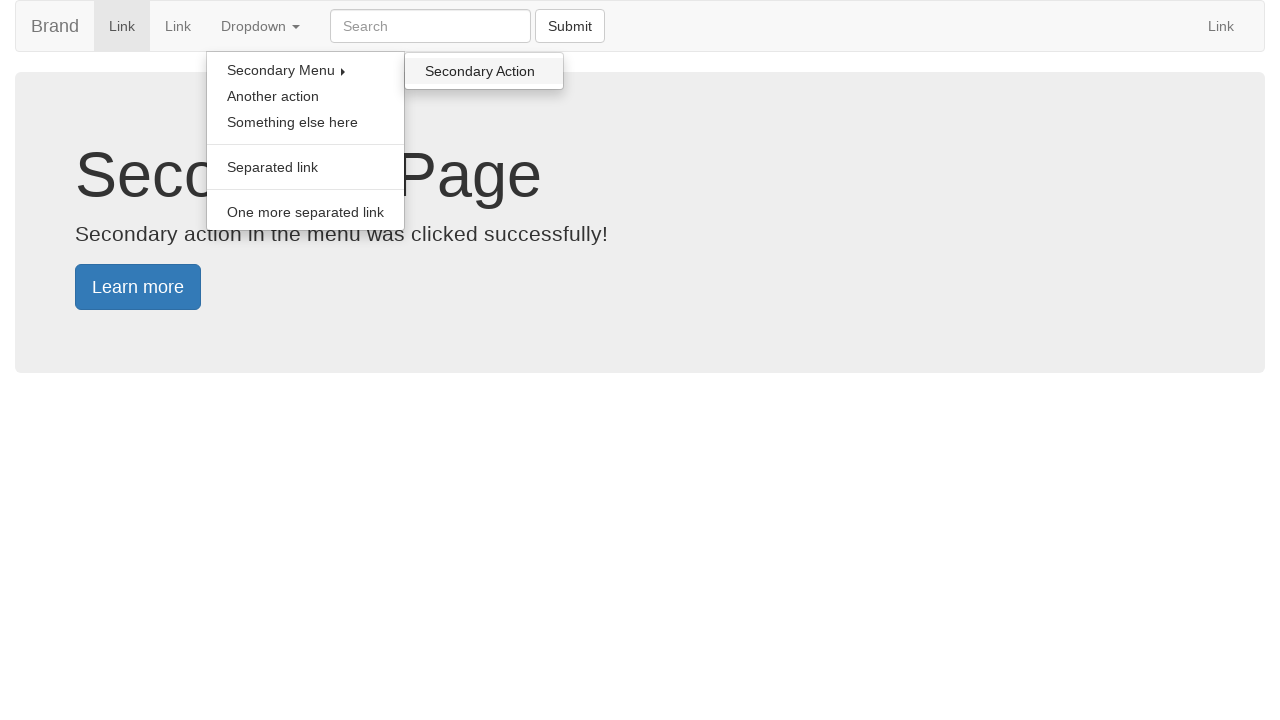